Navigates to the Indian Railways train schedule page between Chennai and Bengaluru, and unchecks the "Select Date Only" checkbox to view all available trains

Starting URL: https://erail.in/trains-between-stations/mgr-chennai-ctr-MAS/ksr-bengaluru-SBC

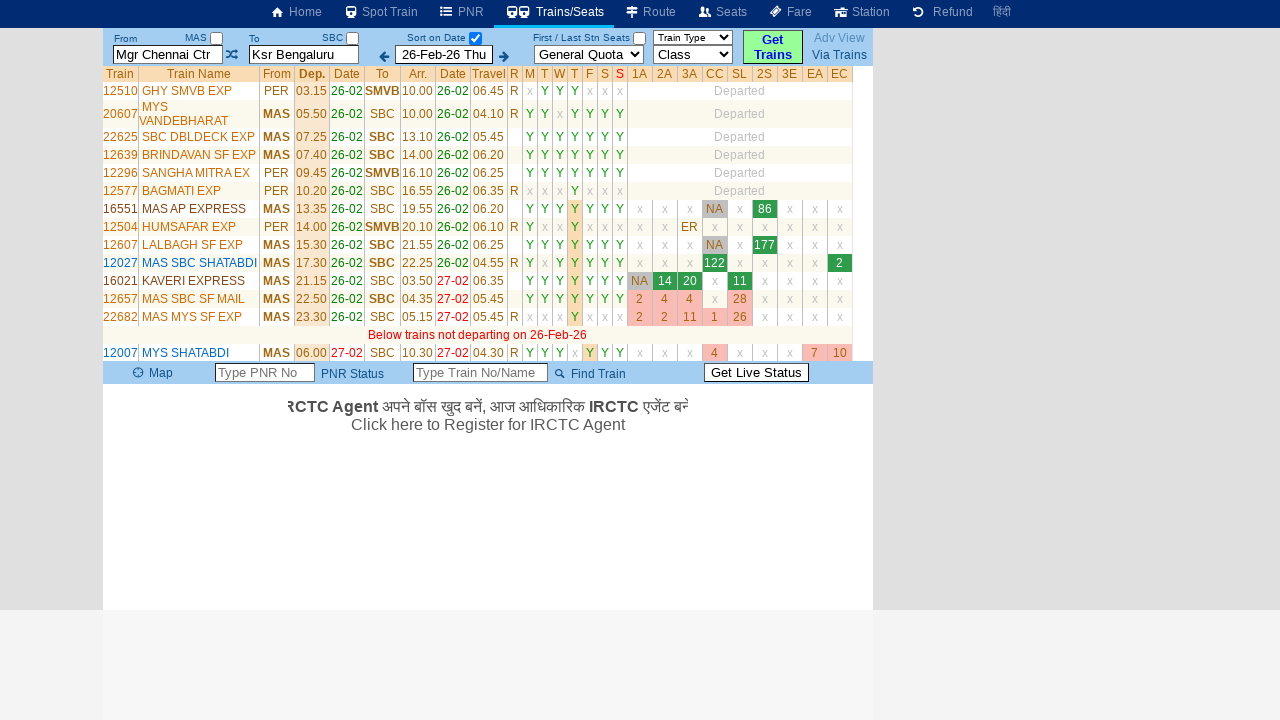

Navigated to Indian Railways train schedule page for Chennai to Bengaluru
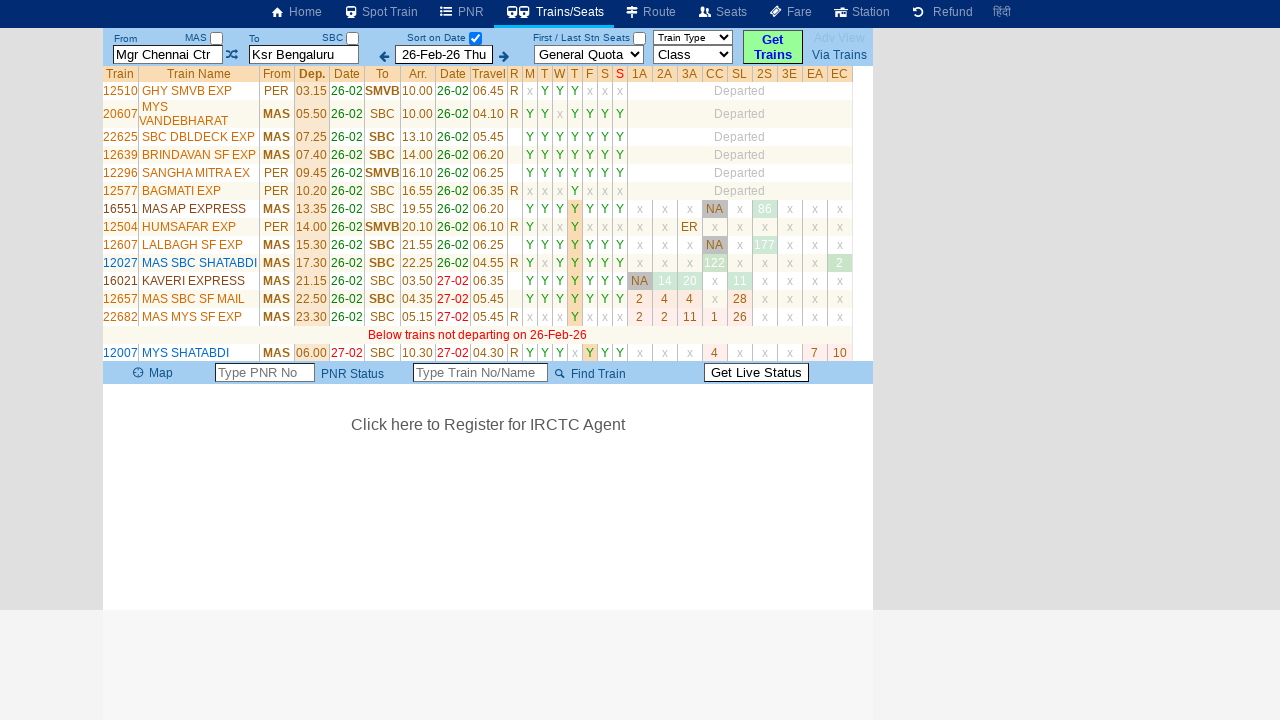

Unchecked the 'Select Date Only' checkbox at (475, 38) on #chkSelectDateOnly
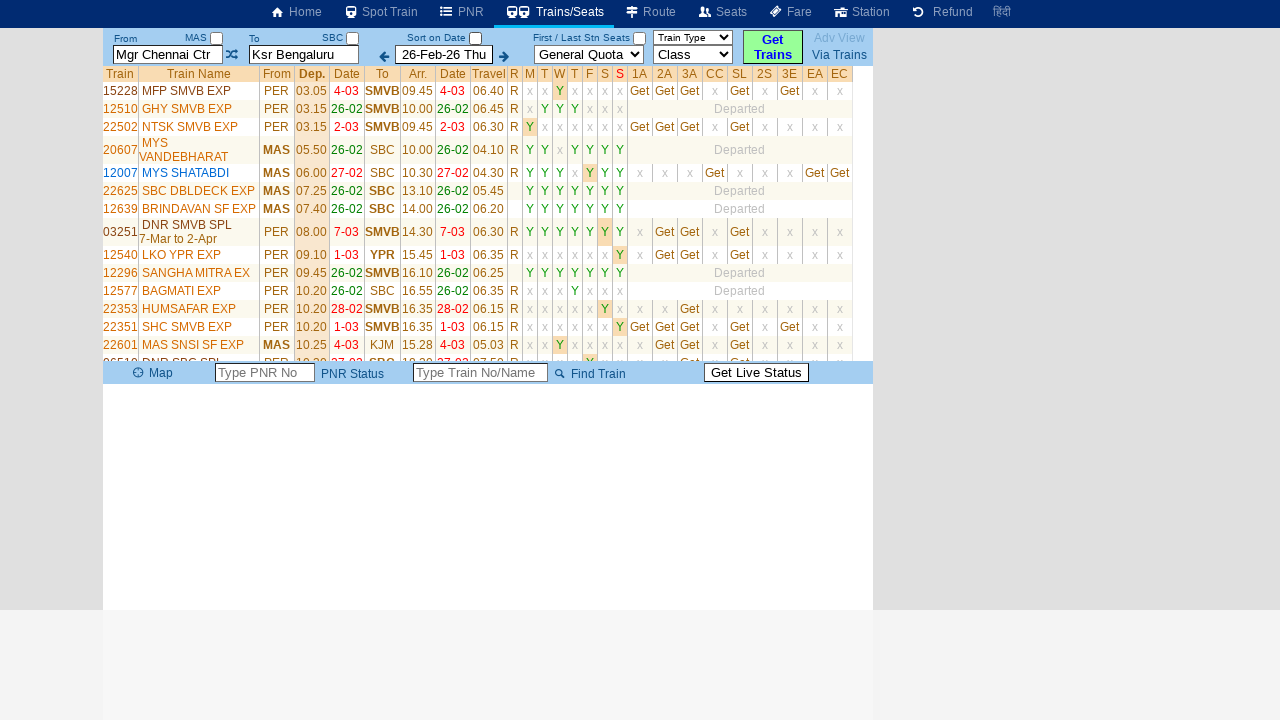

Trains list loaded and all available trains are now visible
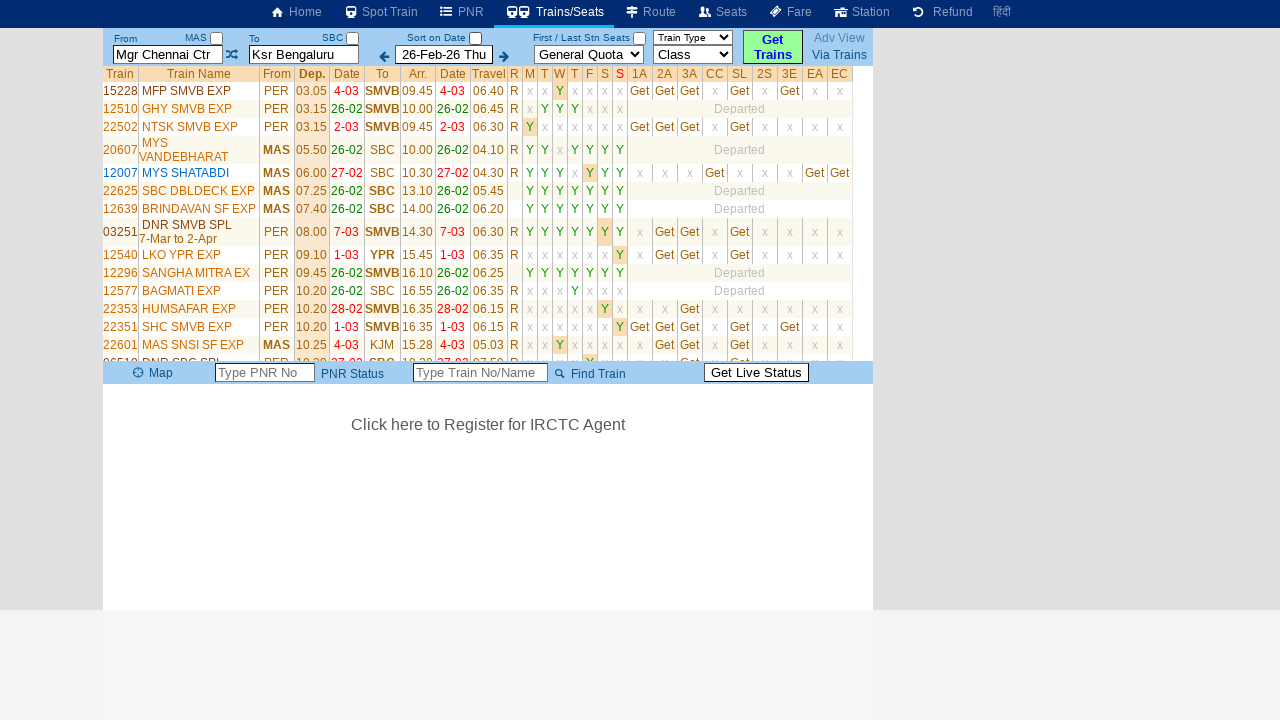

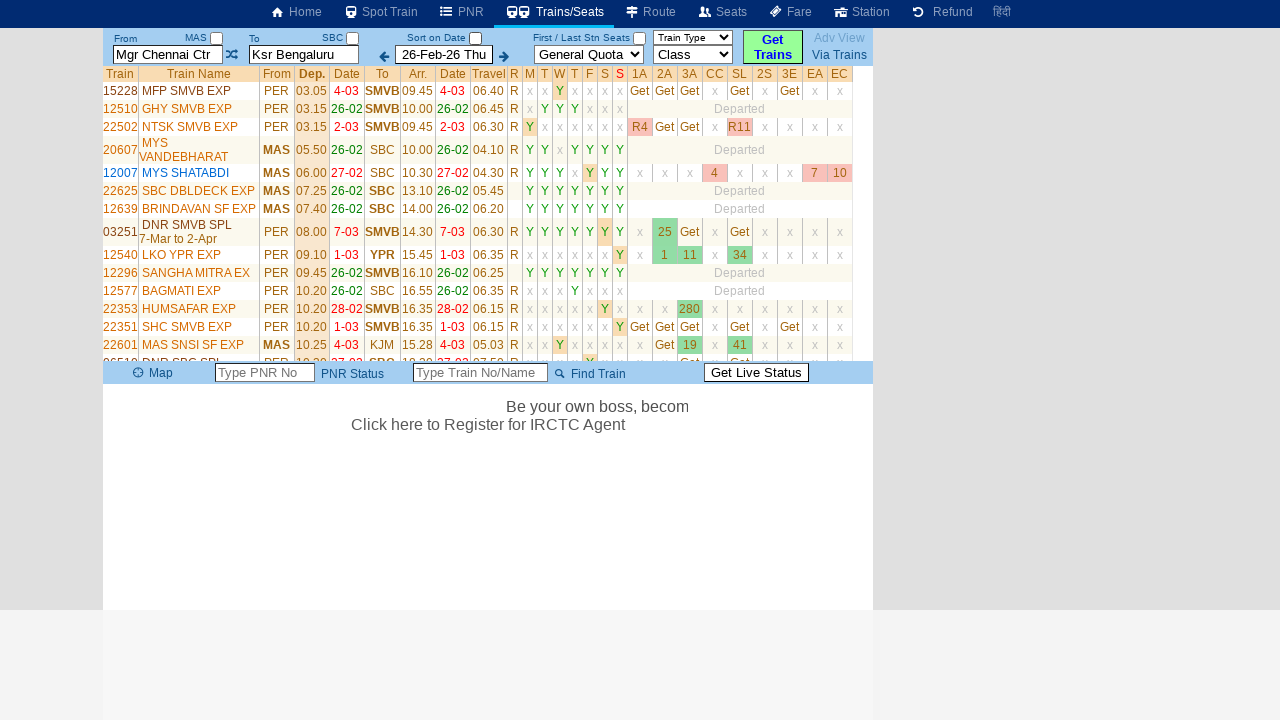